Tests modal dialog functionality by opening and closing both small and large modal dialogs, verifying their content is displayed correctly.

Starting URL: https://demoqa.com/modal-dialogs

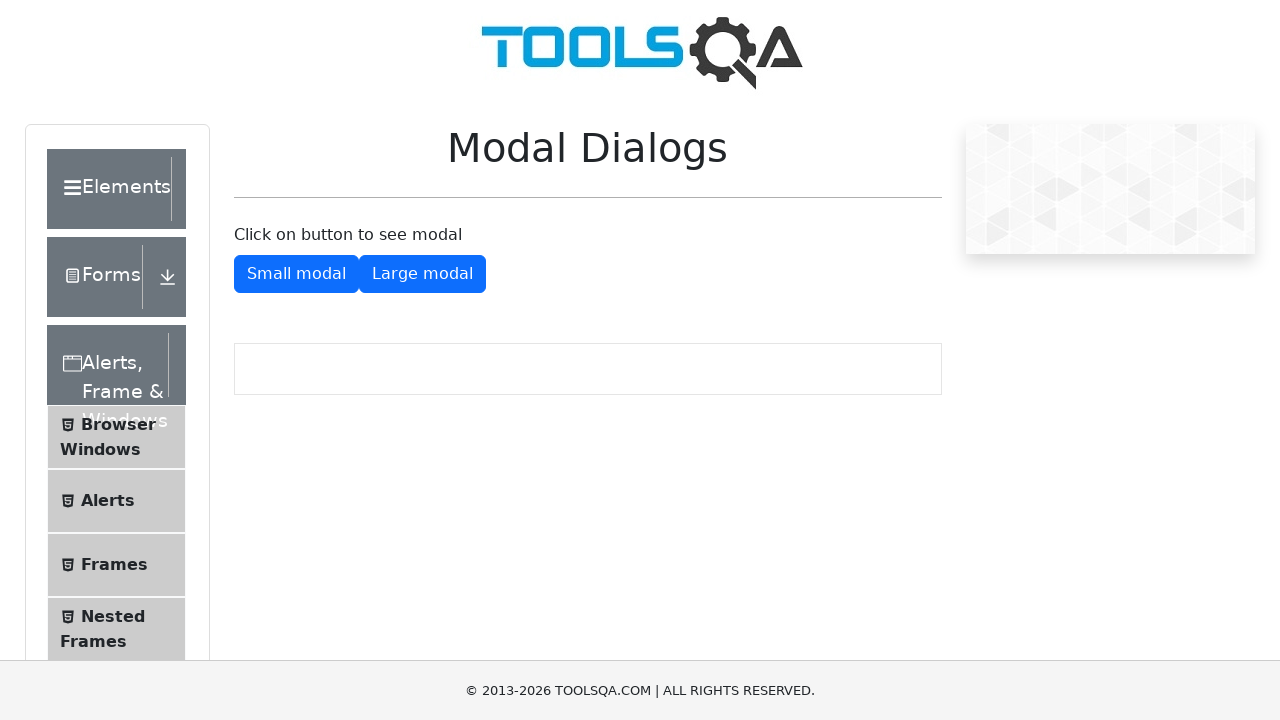

Clicked button to open small modal dialog at (296, 274) on #showSmallModal
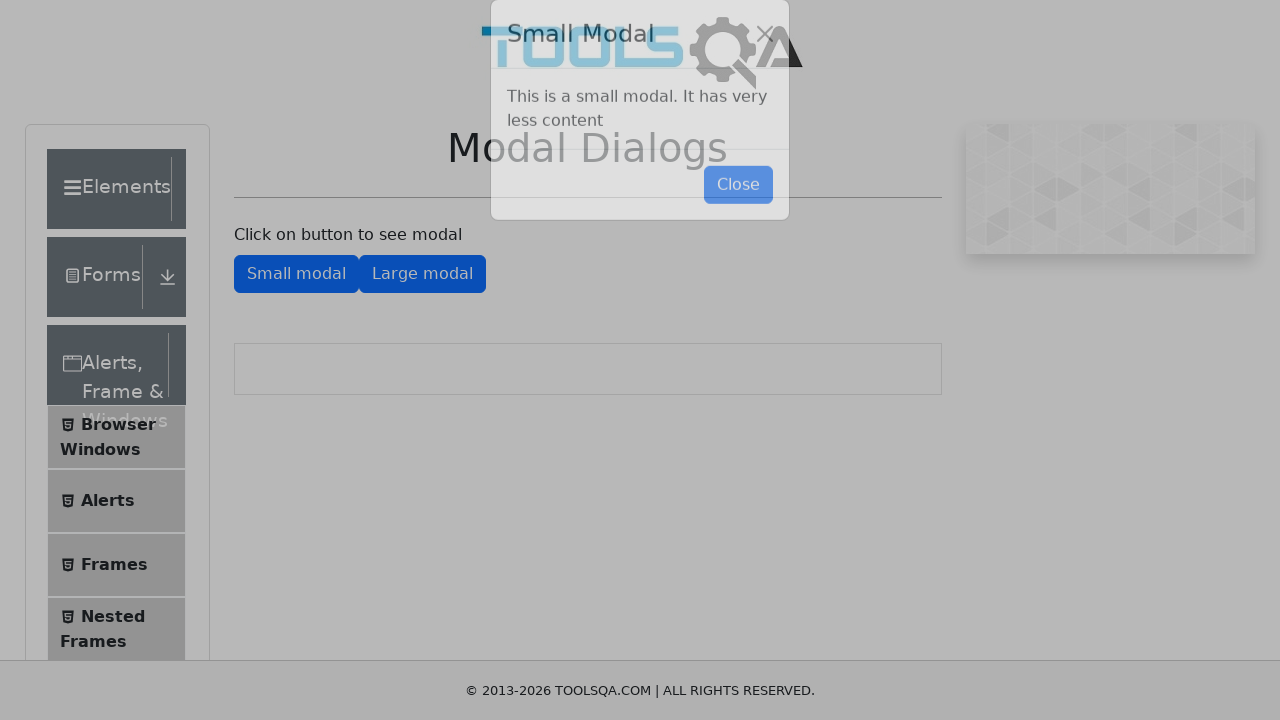

Small modal title 'Small Modal' is visible
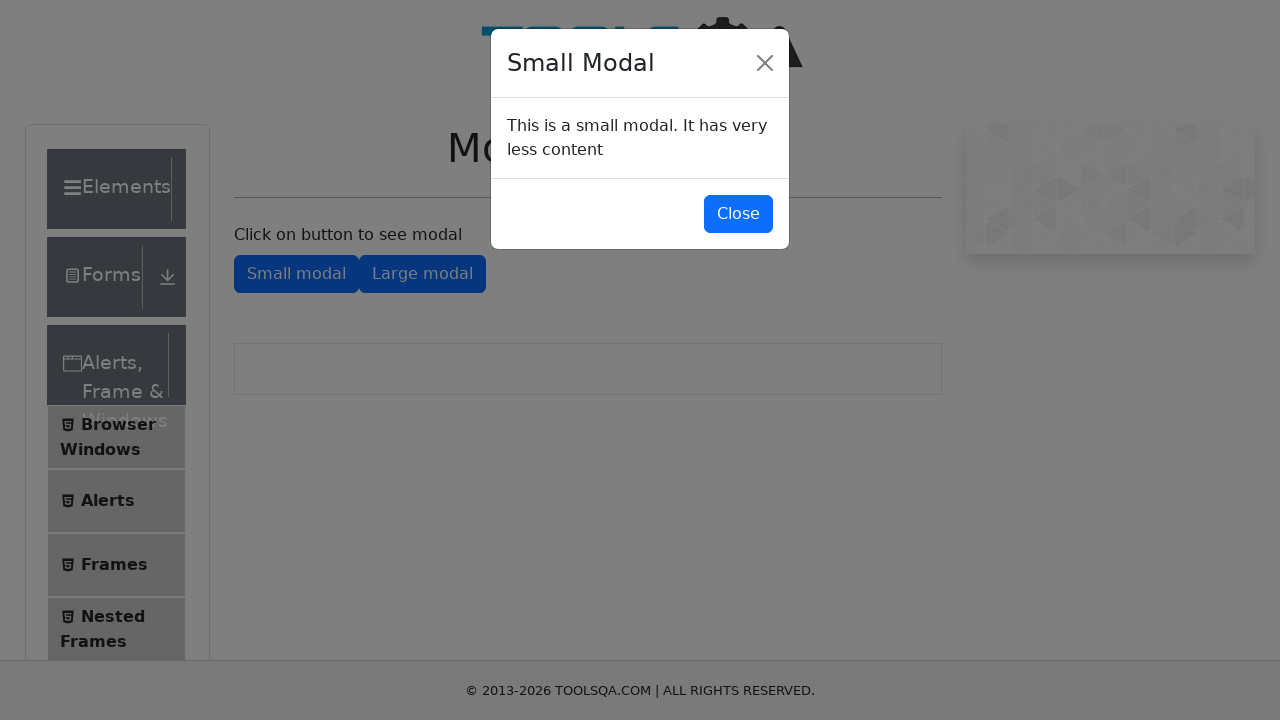

Small modal body content 'This is a small modal' is displayed
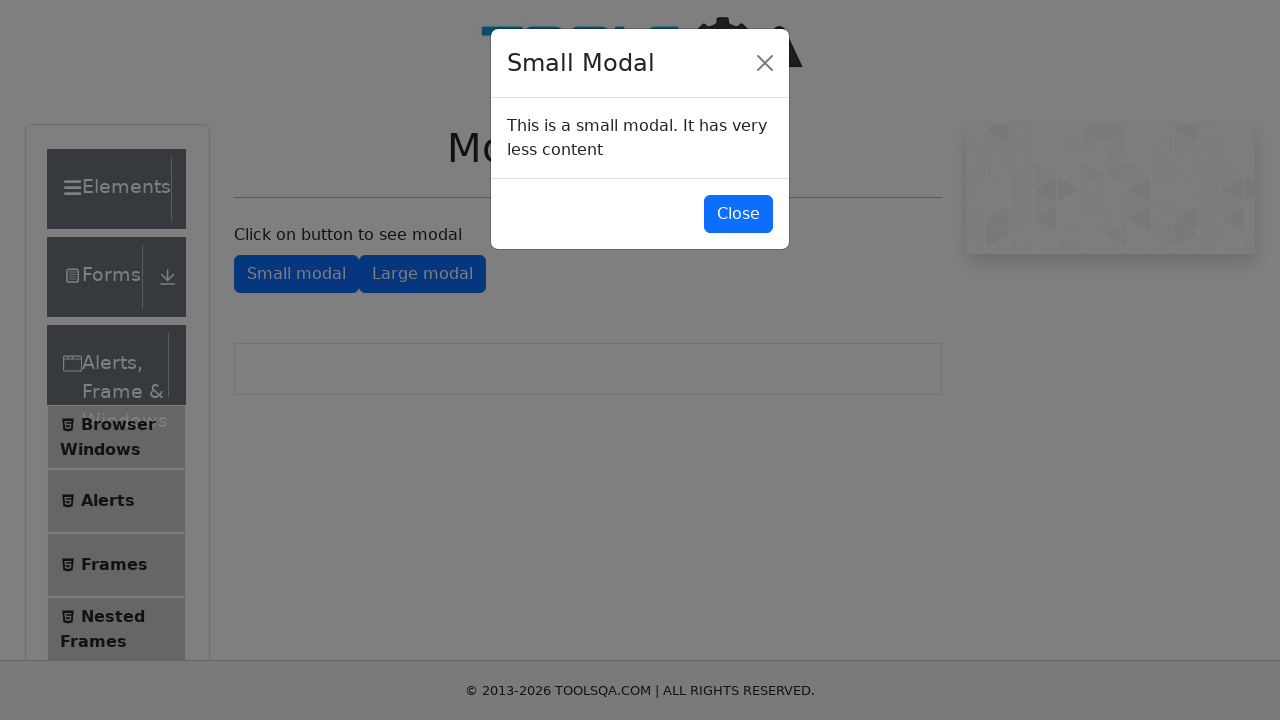

Clicked button to close small modal dialog at (738, 214) on #closeSmallModal
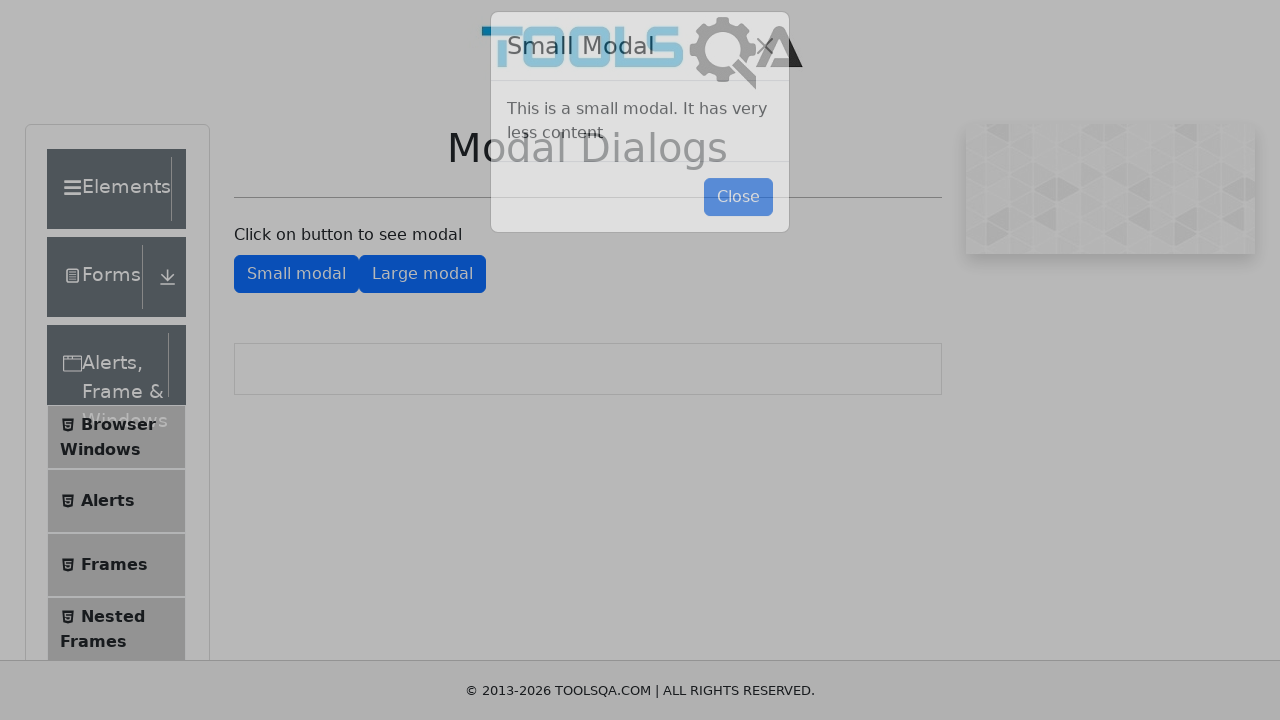

Clicked button to open large modal dialog at (422, 274) on #showLargeModal
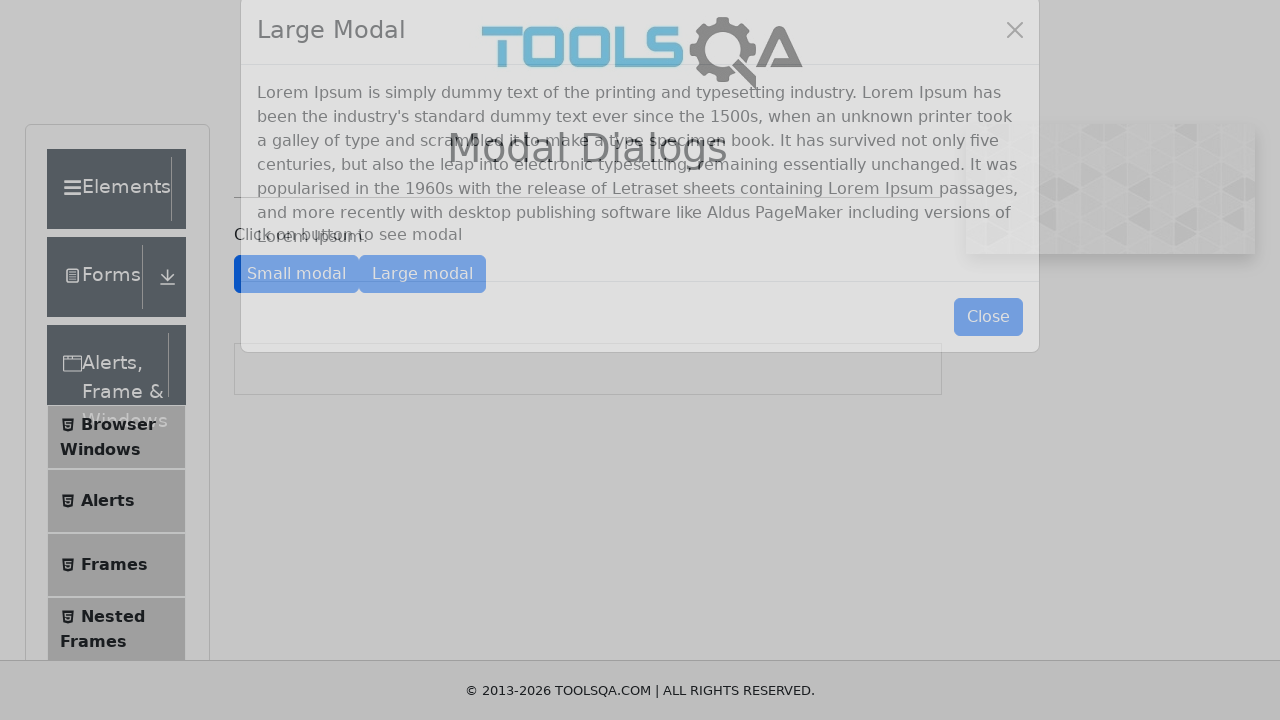

Large modal title 'Large Modal' is visible
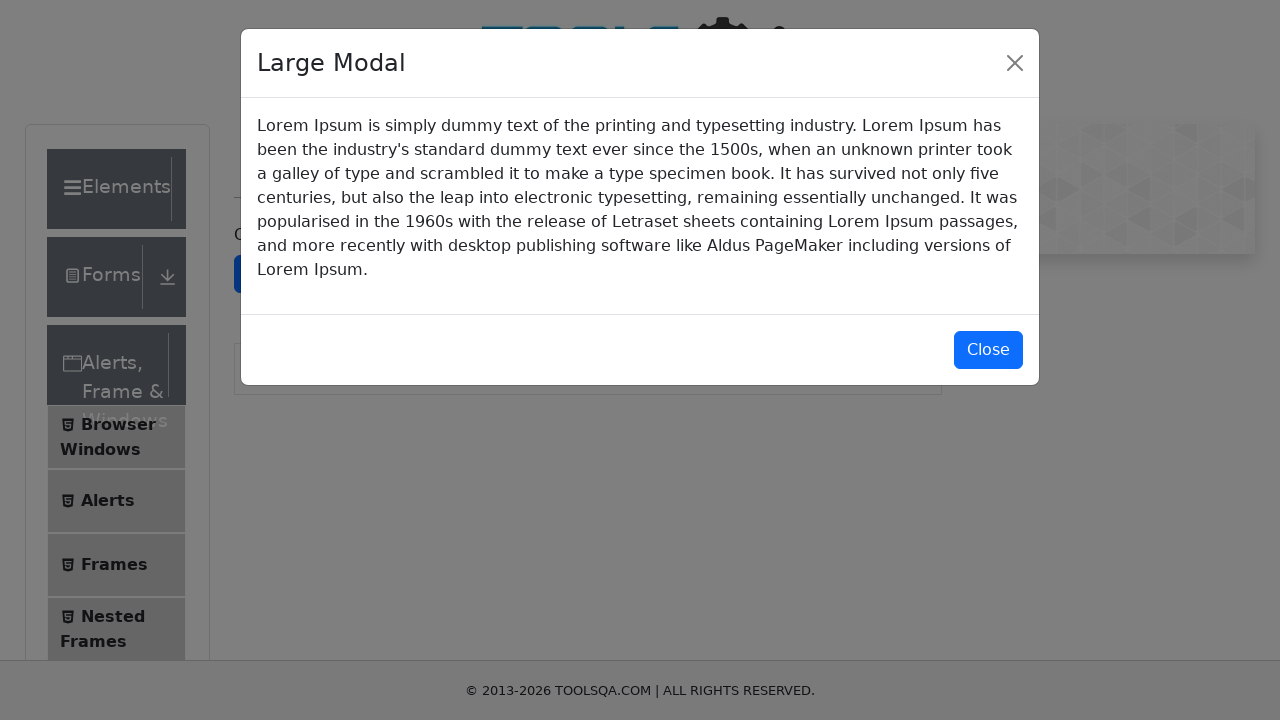

Large modal body content 'Lorem Ipsum' is displayed
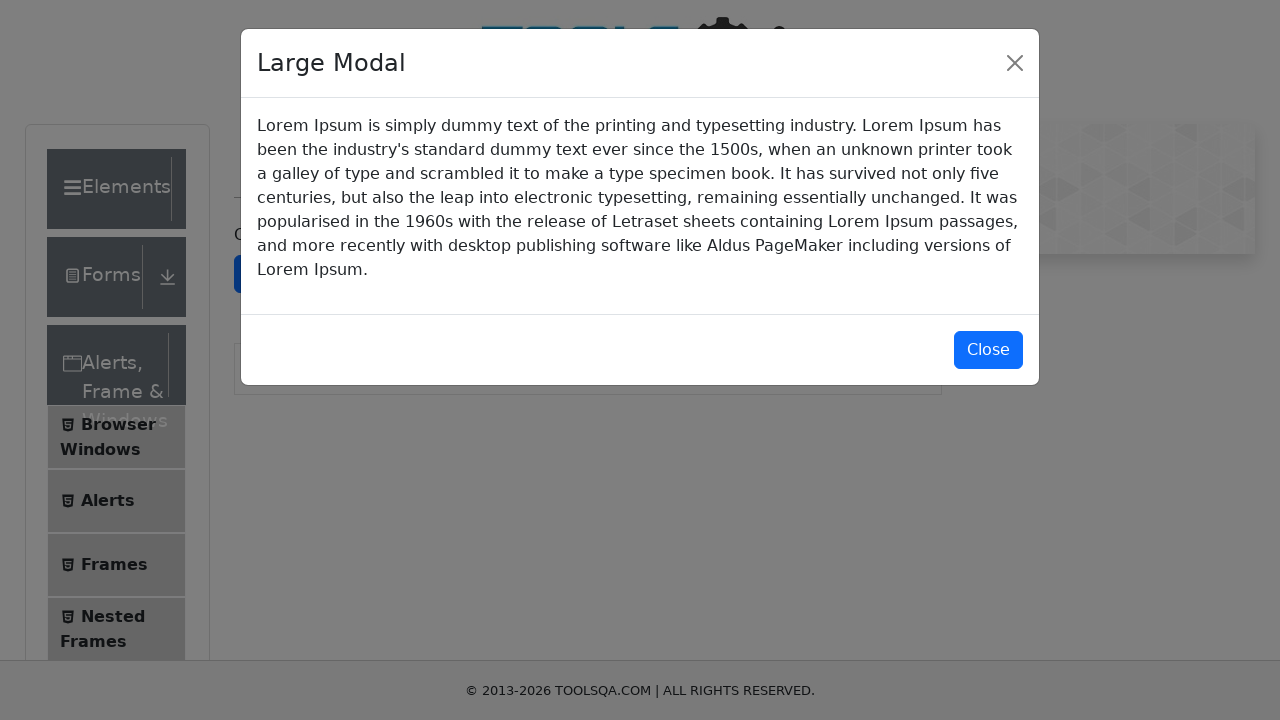

Clicked button to close large modal dialog at (988, 350) on #closeLargeModal
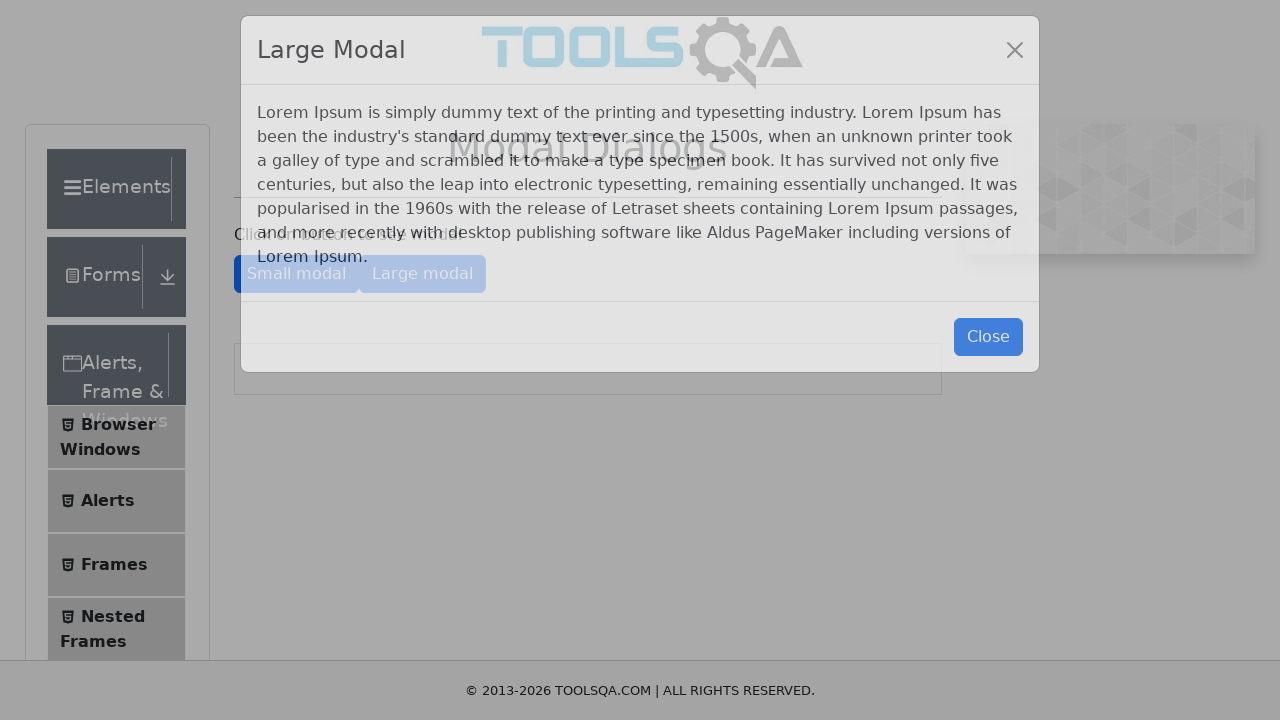

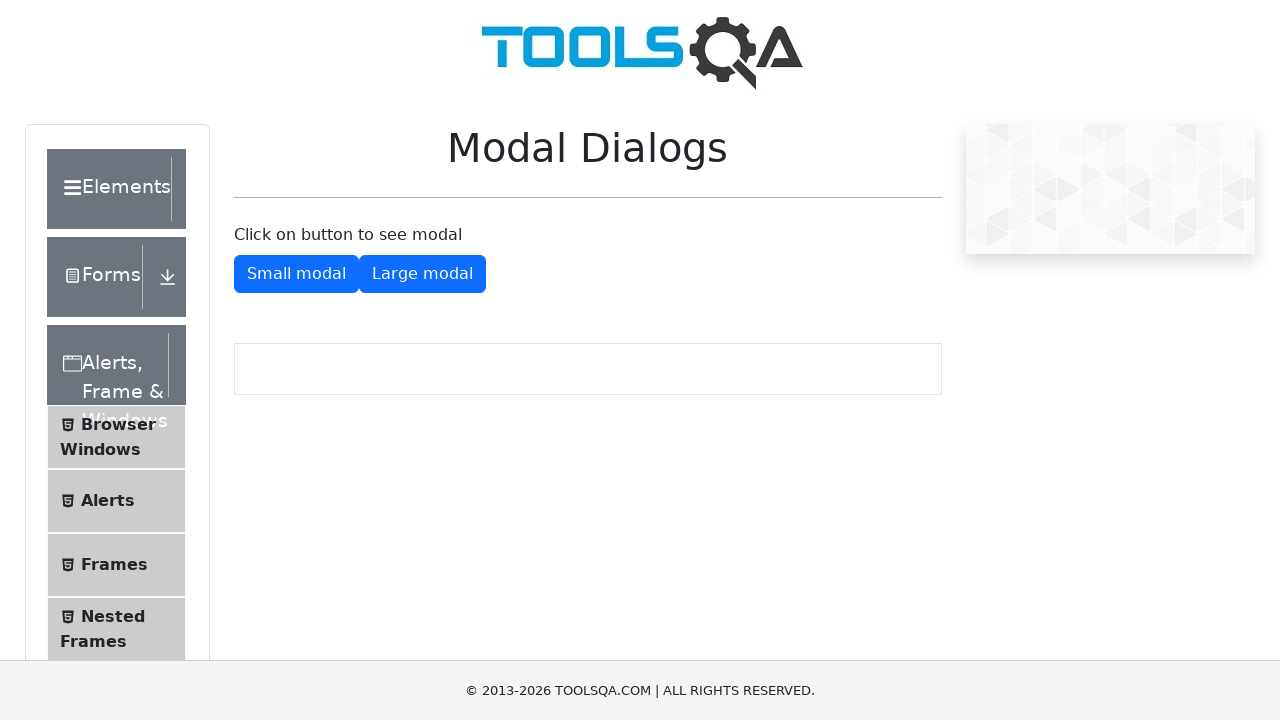